Tests basic browser navigation functionality including navigating back, forward, refreshing the page, and navigating to different URLs on a ceramics website, along with window management operations like fullscreen and maximize.

Starting URL: https://yantrakeramika.ru/

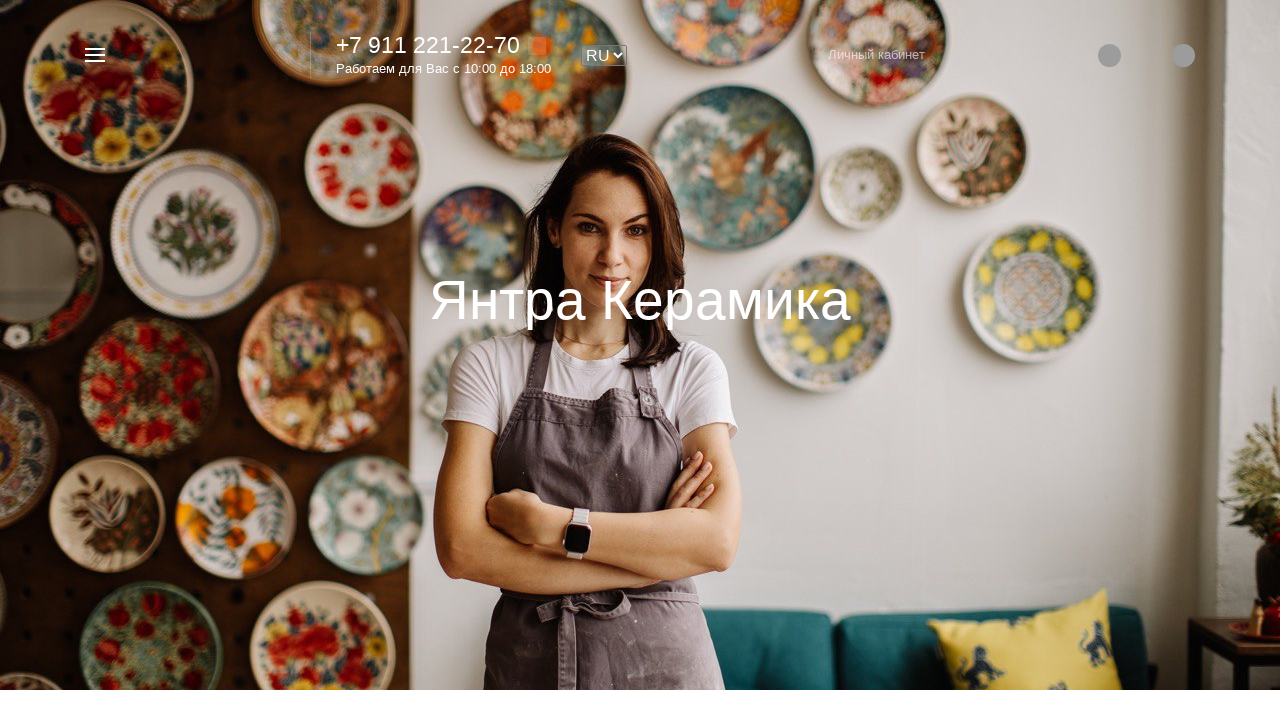

Navigated back in browser history
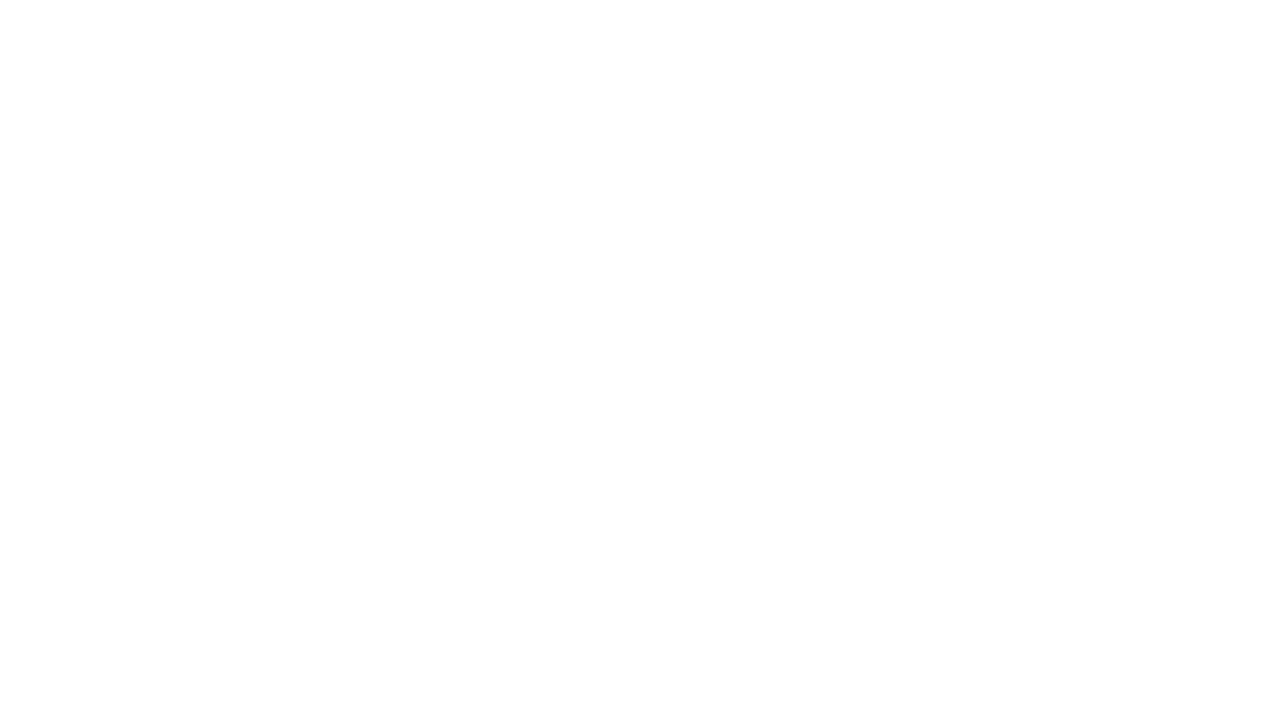

Navigated forward in browser history
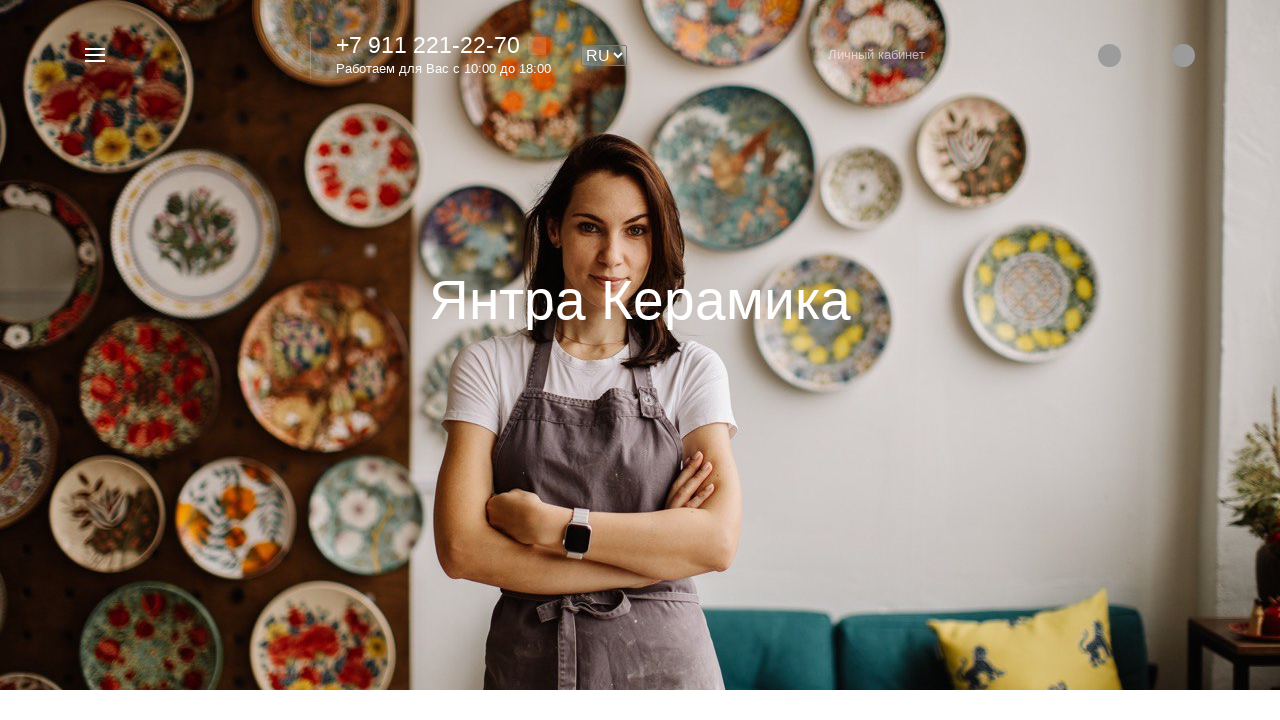

Refreshed the current page
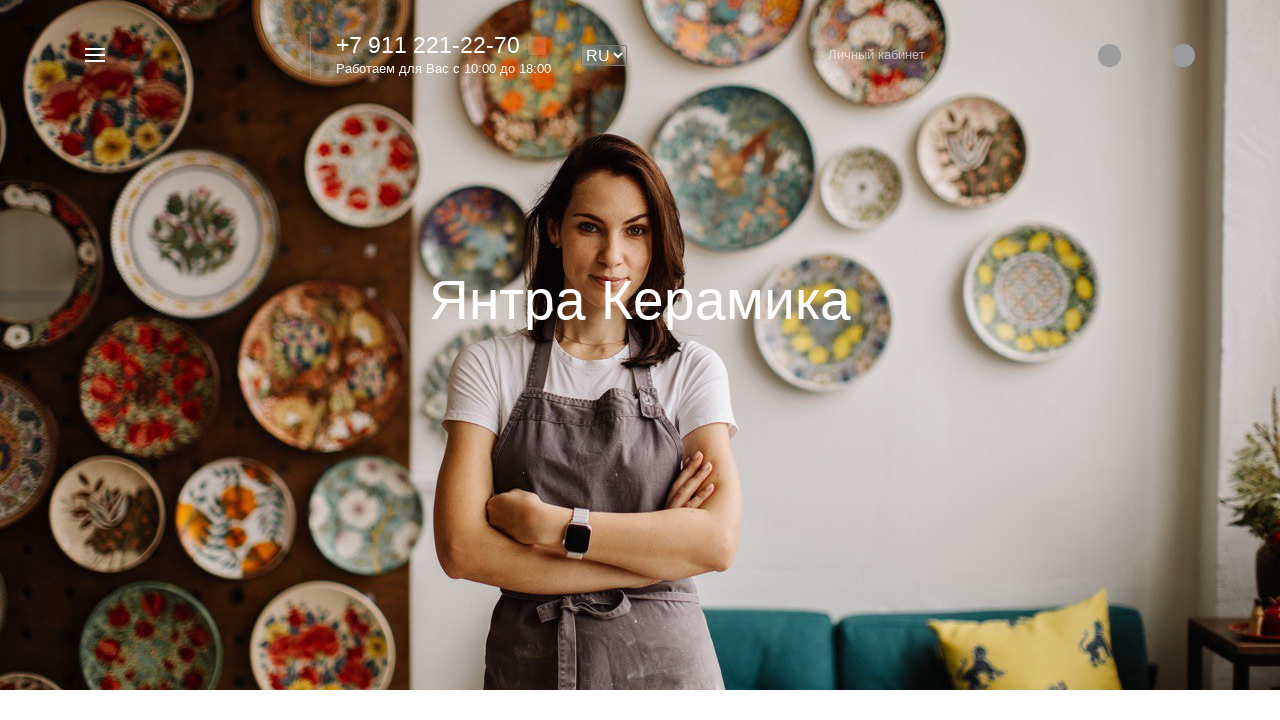

Navigated to contact page
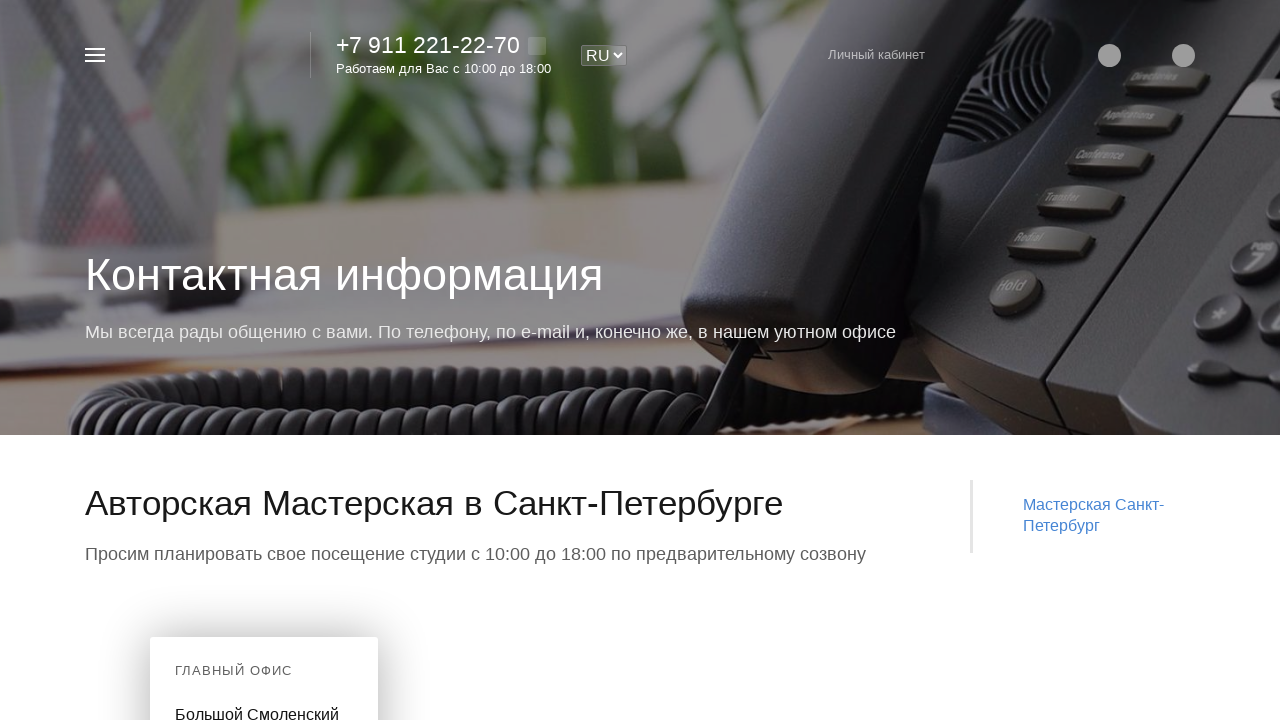

Navigated to catalog plates page
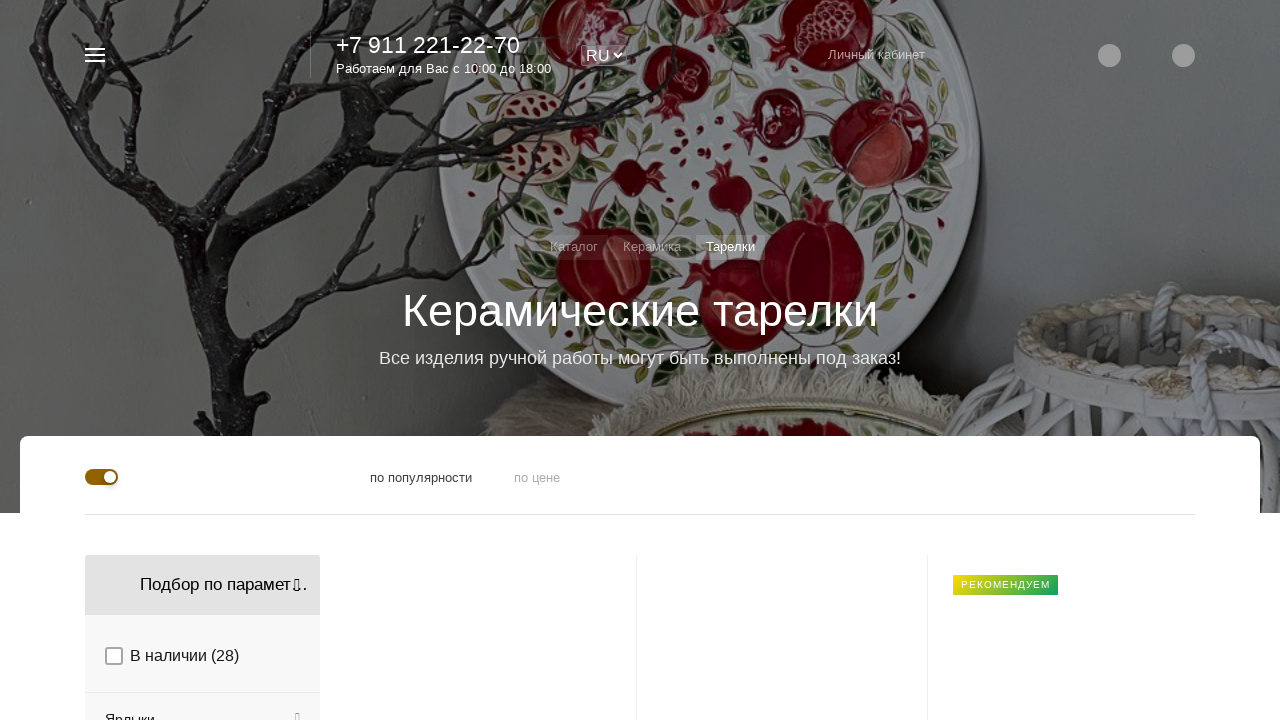

Set window viewport to 1920x1080 (fullscreen simulation)
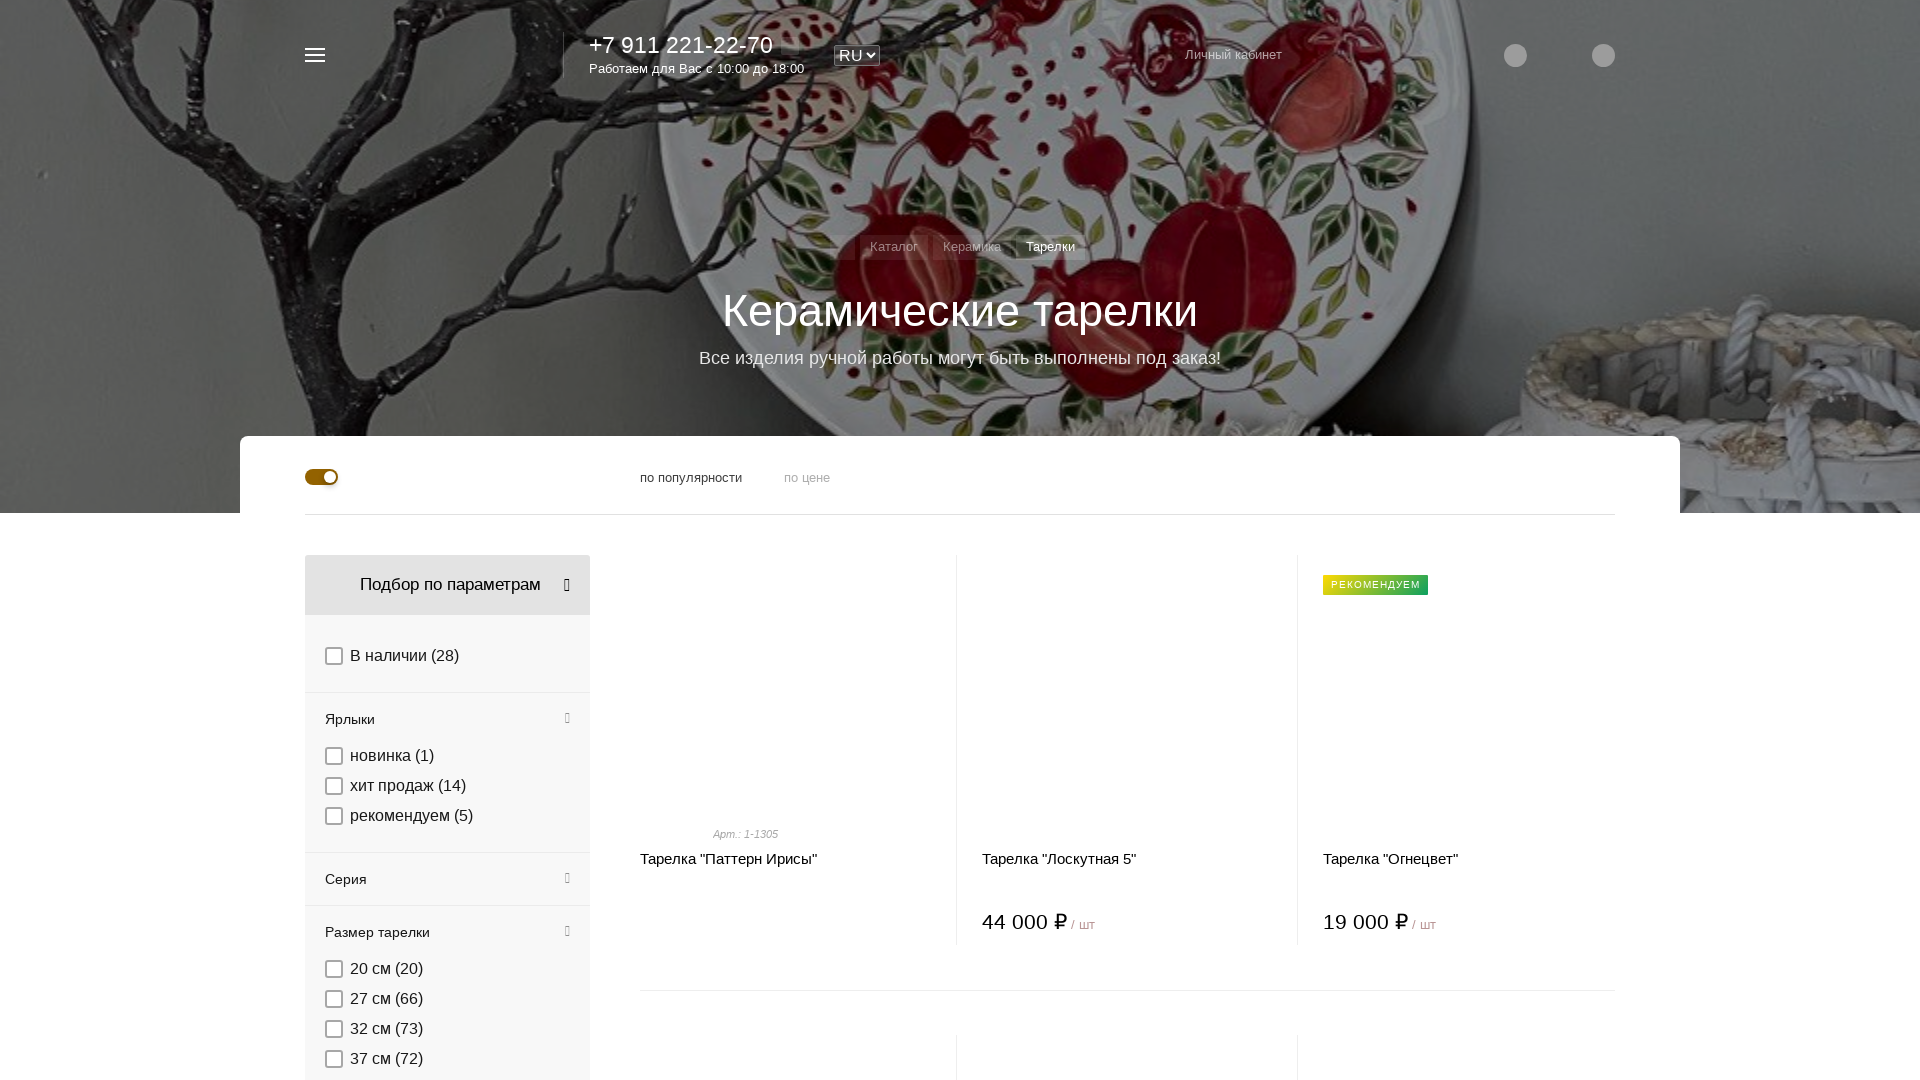

Retrieved page title: Керамические тарелки в подарок, под заказ и в наличии
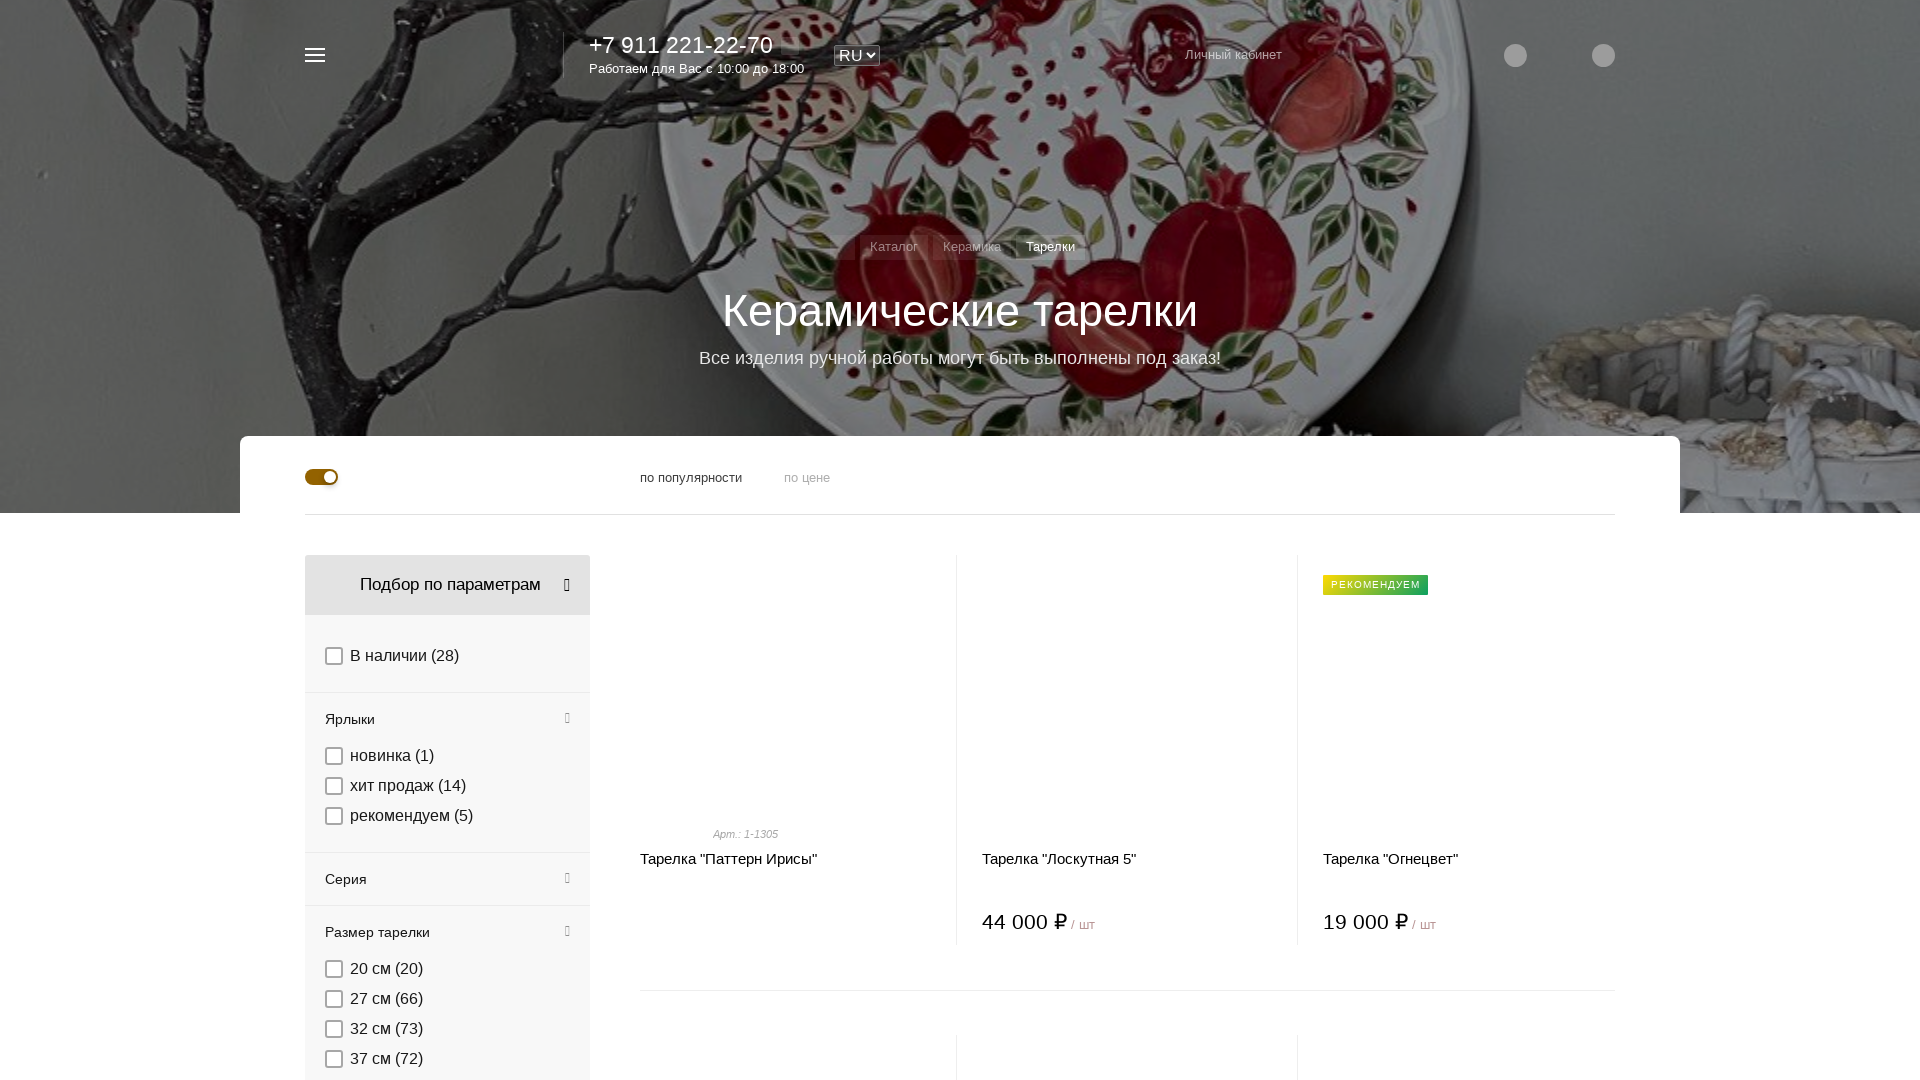

Waited for page to reach domcontentloaded state
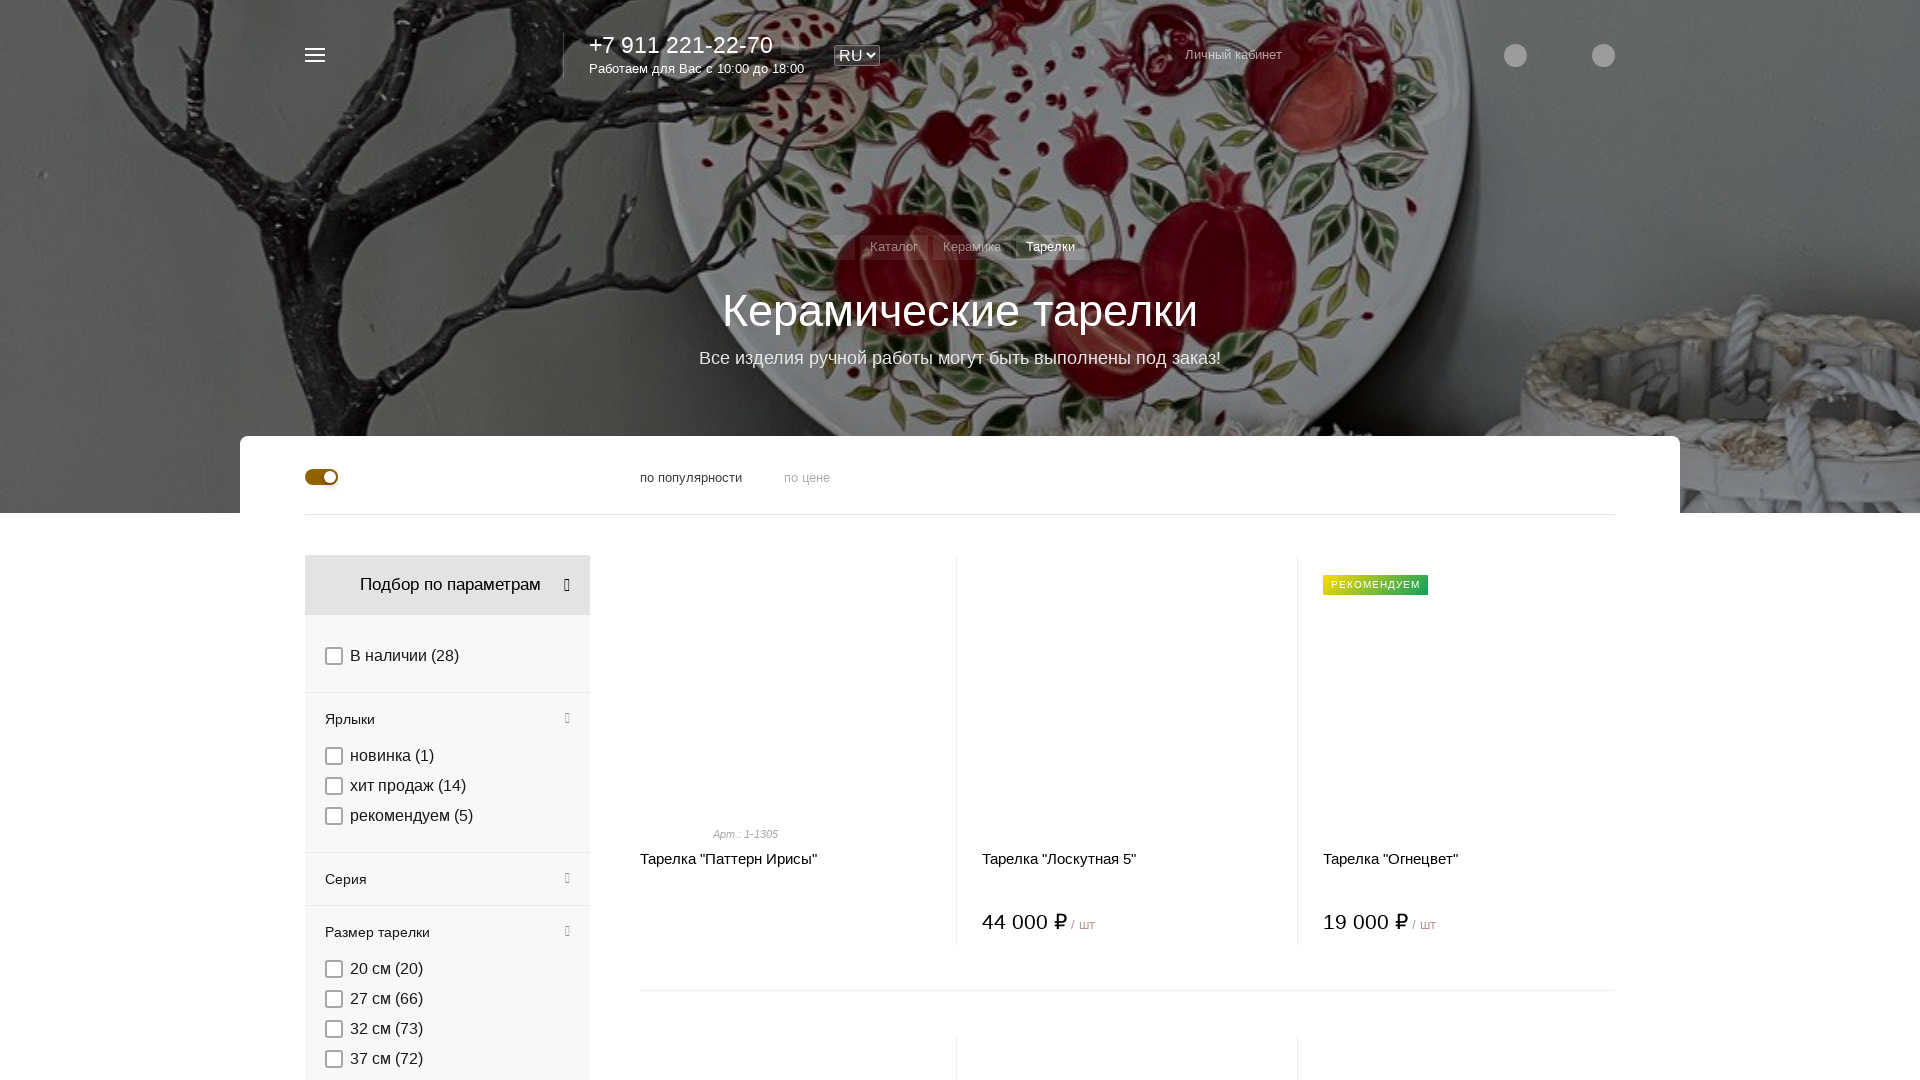

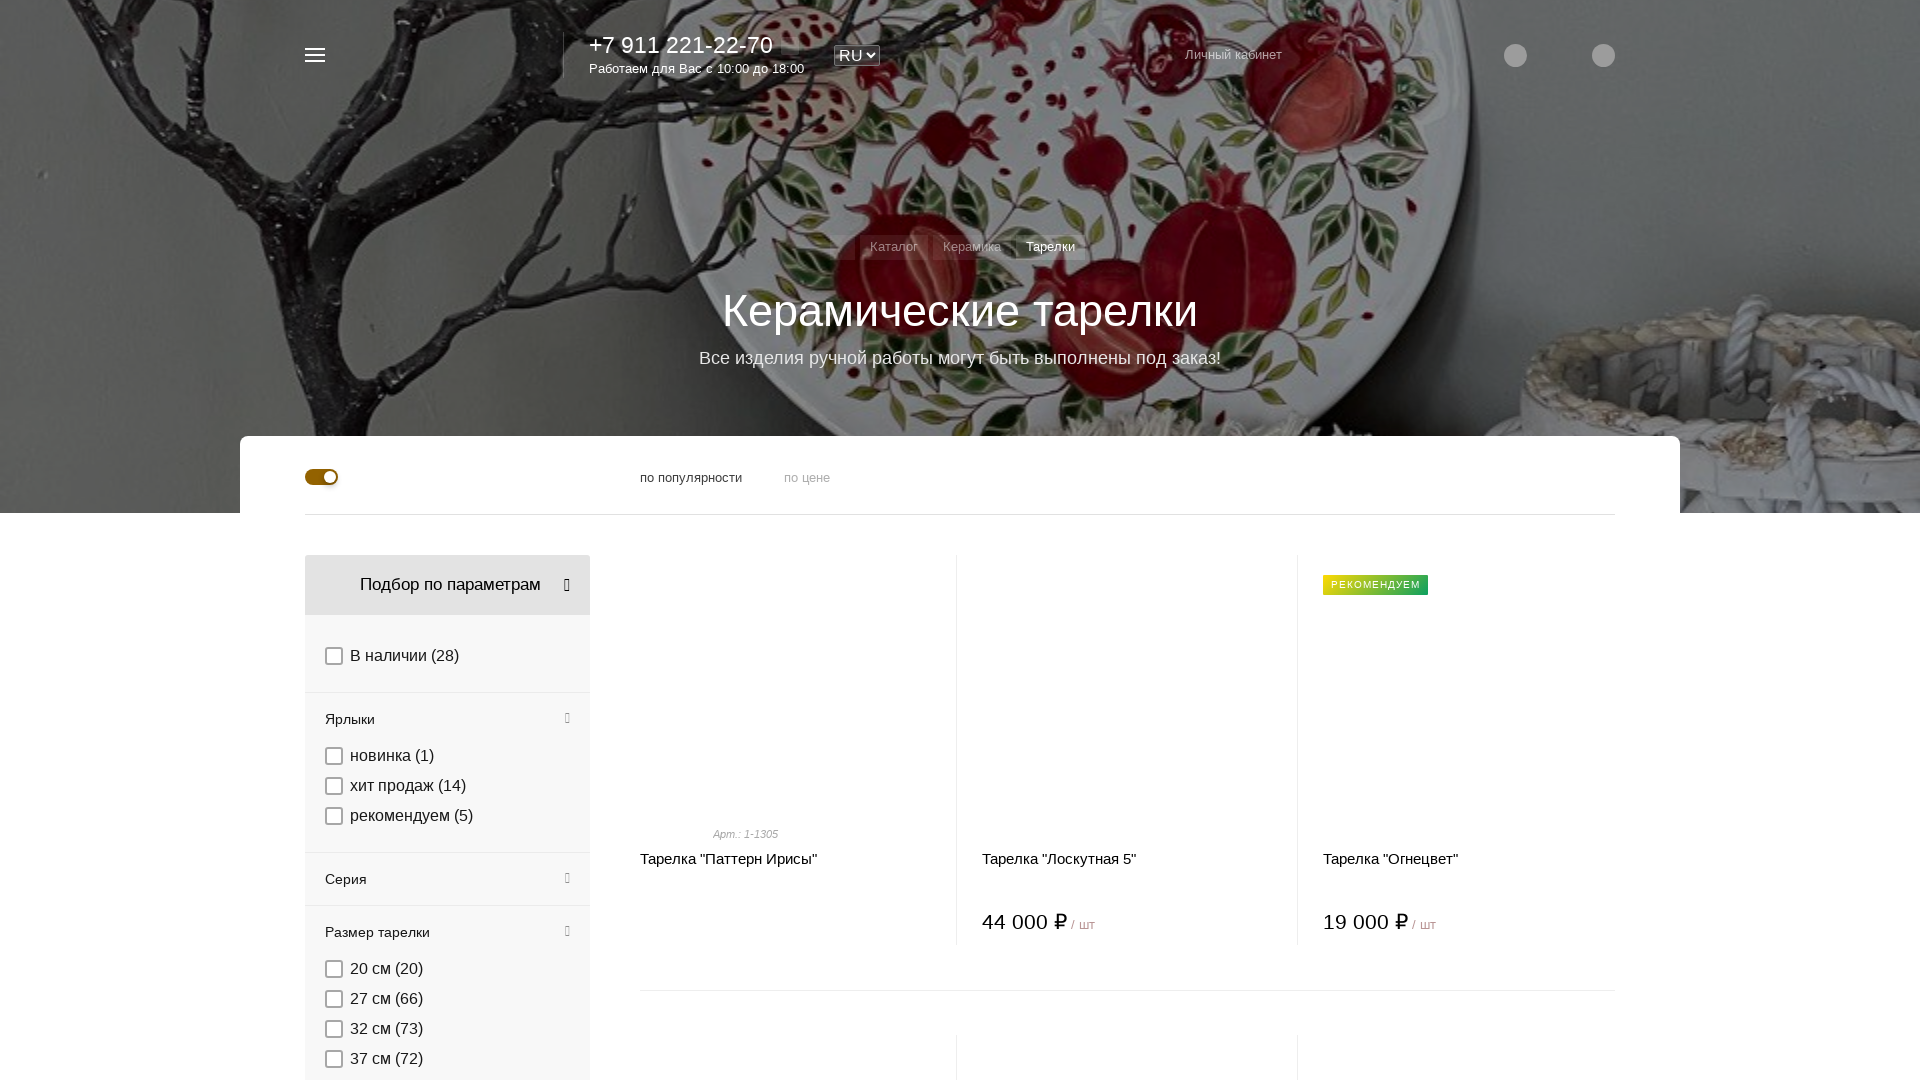